Tests jQuery UI speed dropdown by selecting multiple options (Medium, Slower, Faster) and verifying each selection

Starting URL: https://jqueryui.com/resources/demos/selectmenu/default.html

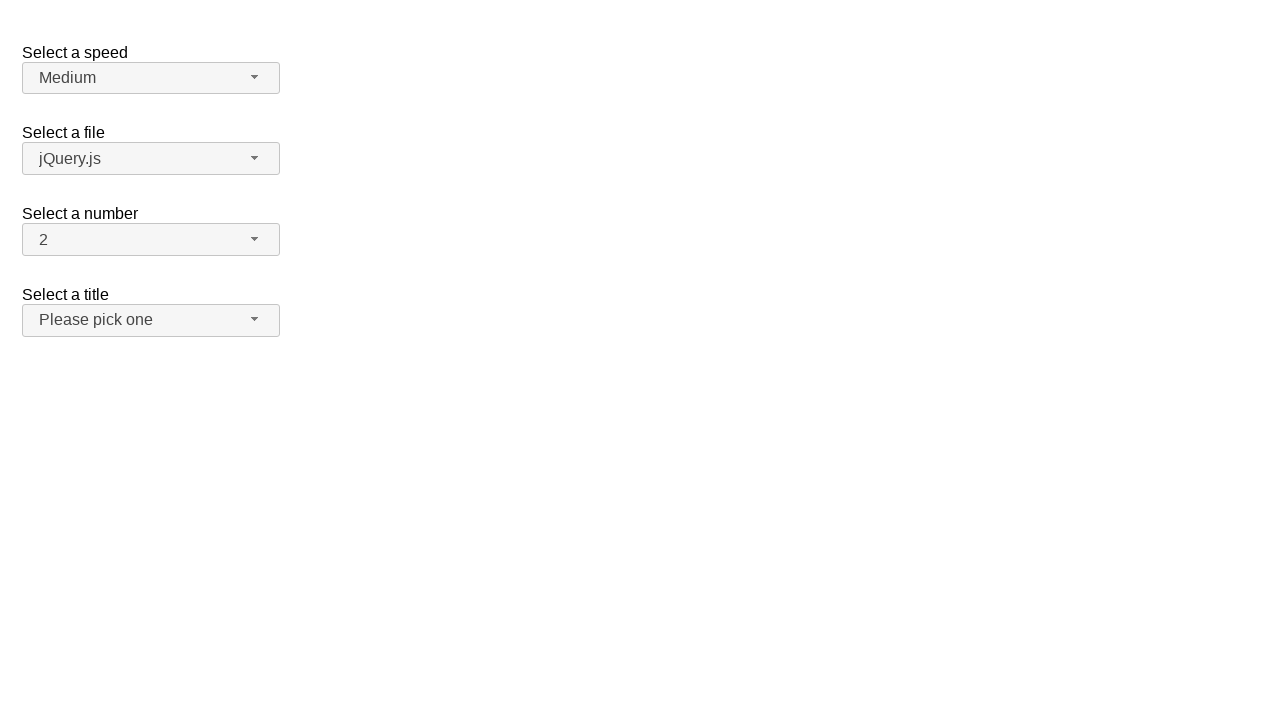

Clicked speed dropdown button to open menu at (151, 78) on span#speed-button
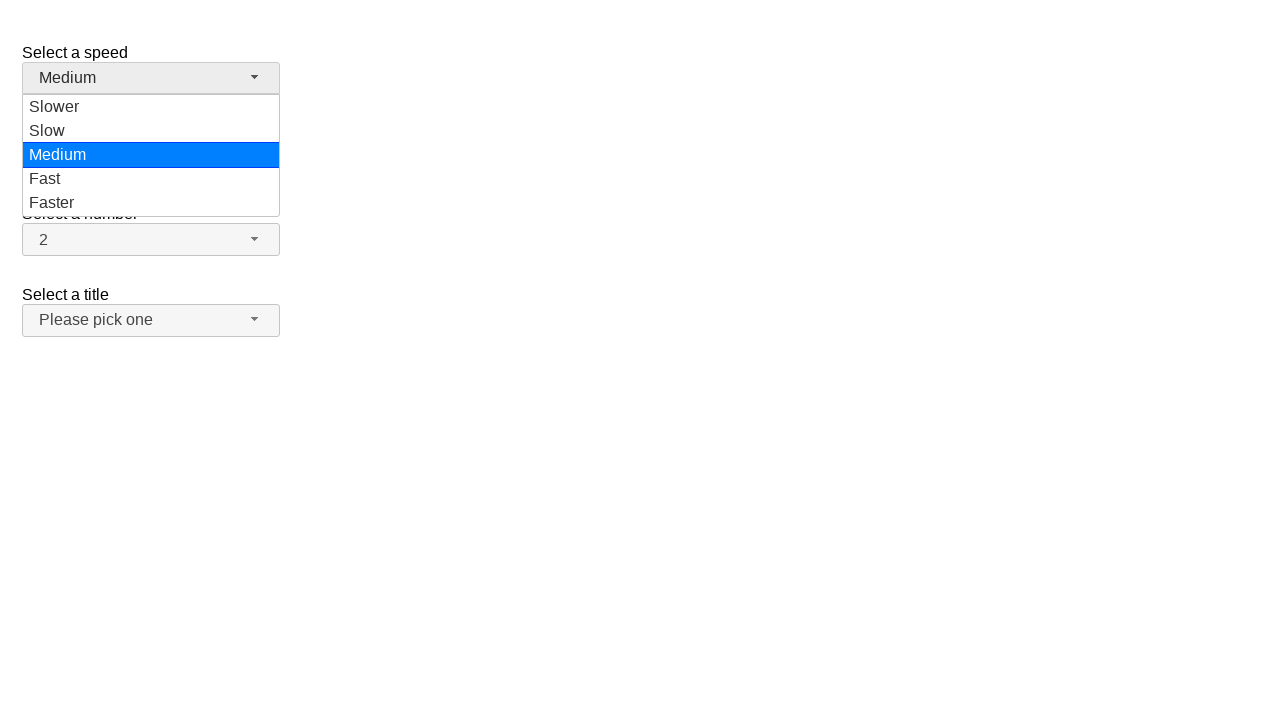

Speed dropdown menu items are now visible
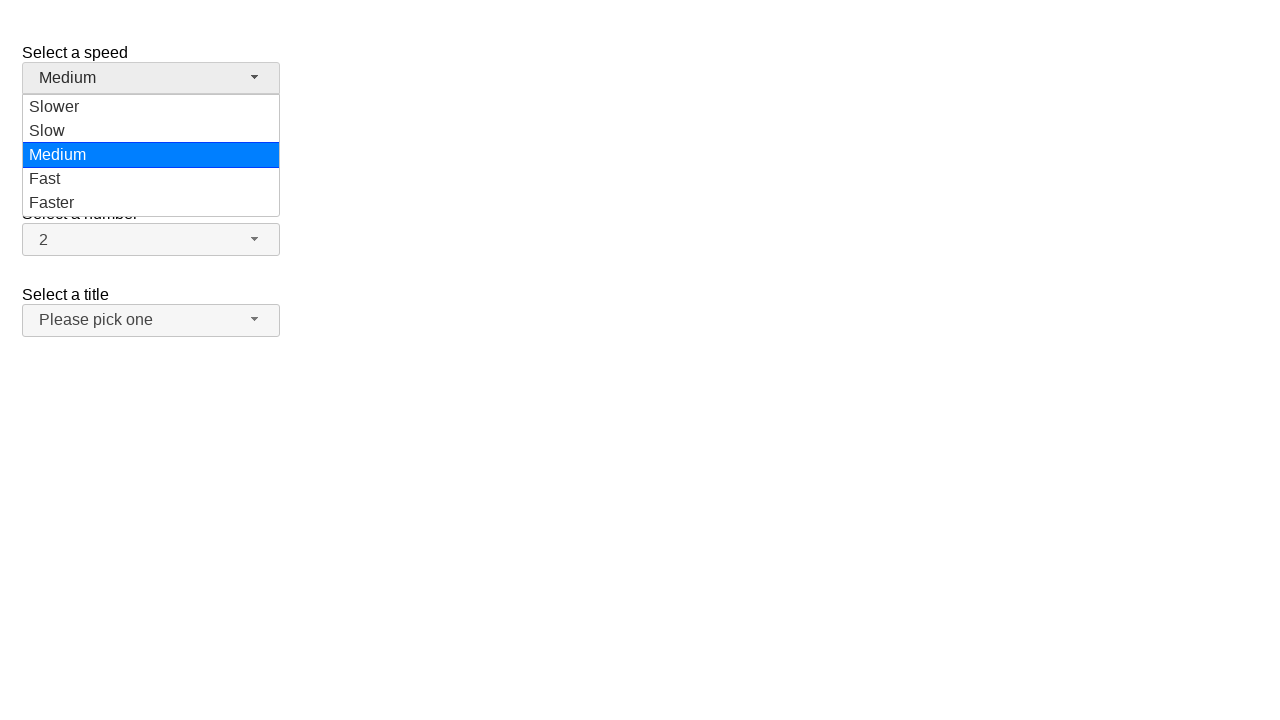

Selected 'Medium' option from speed dropdown at (151, 155) on ul#speed-menu li >> nth=2
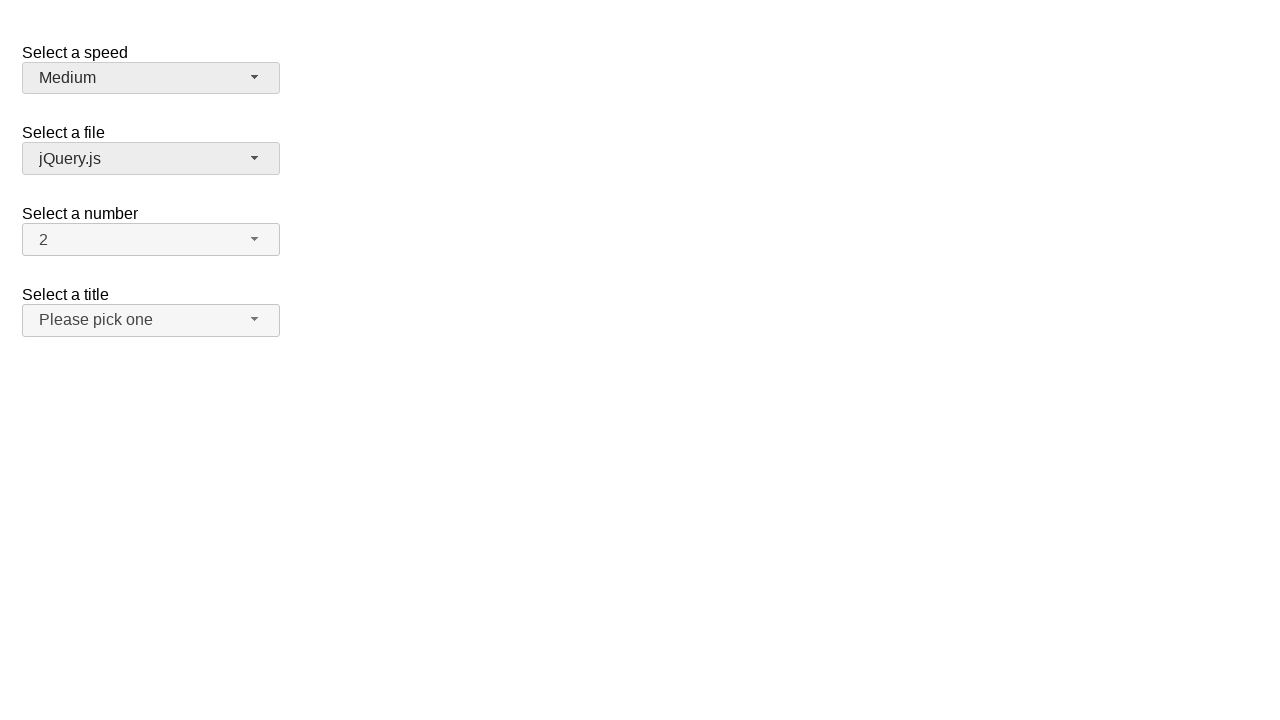

Clicked speed dropdown button to open menu again at (151, 78) on span#speed-button
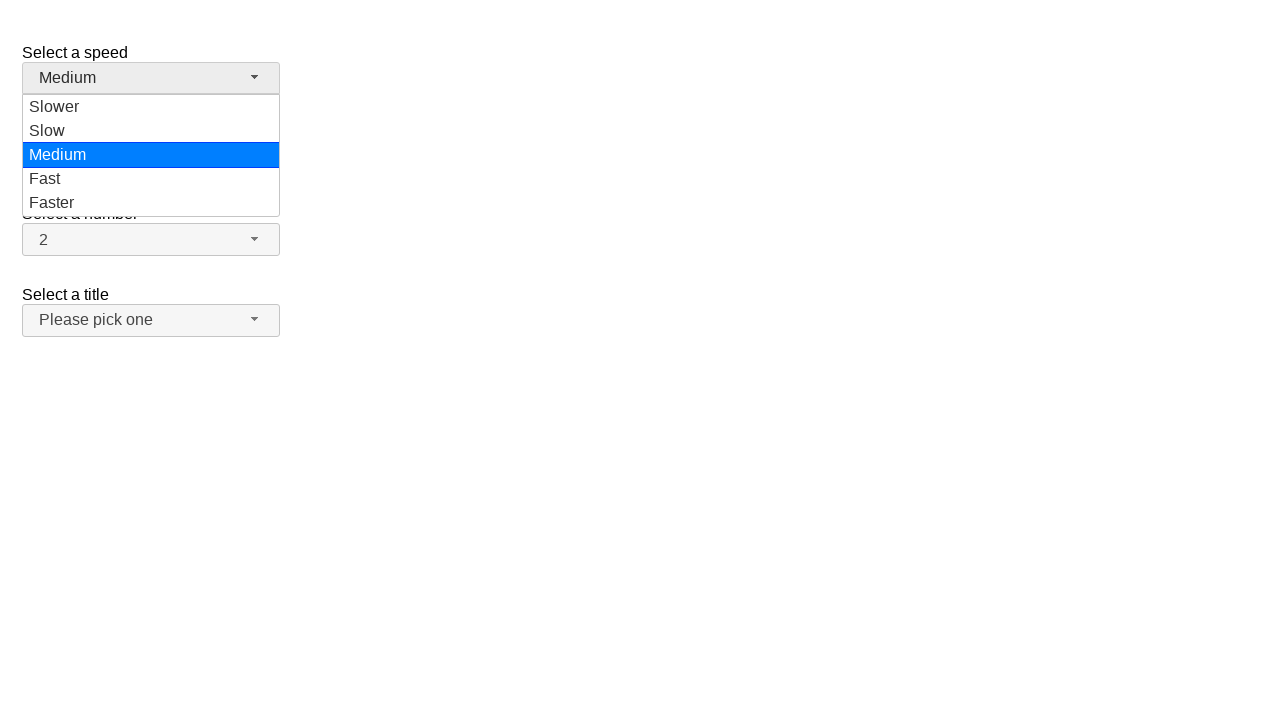

Speed dropdown menu items are visible for second selection
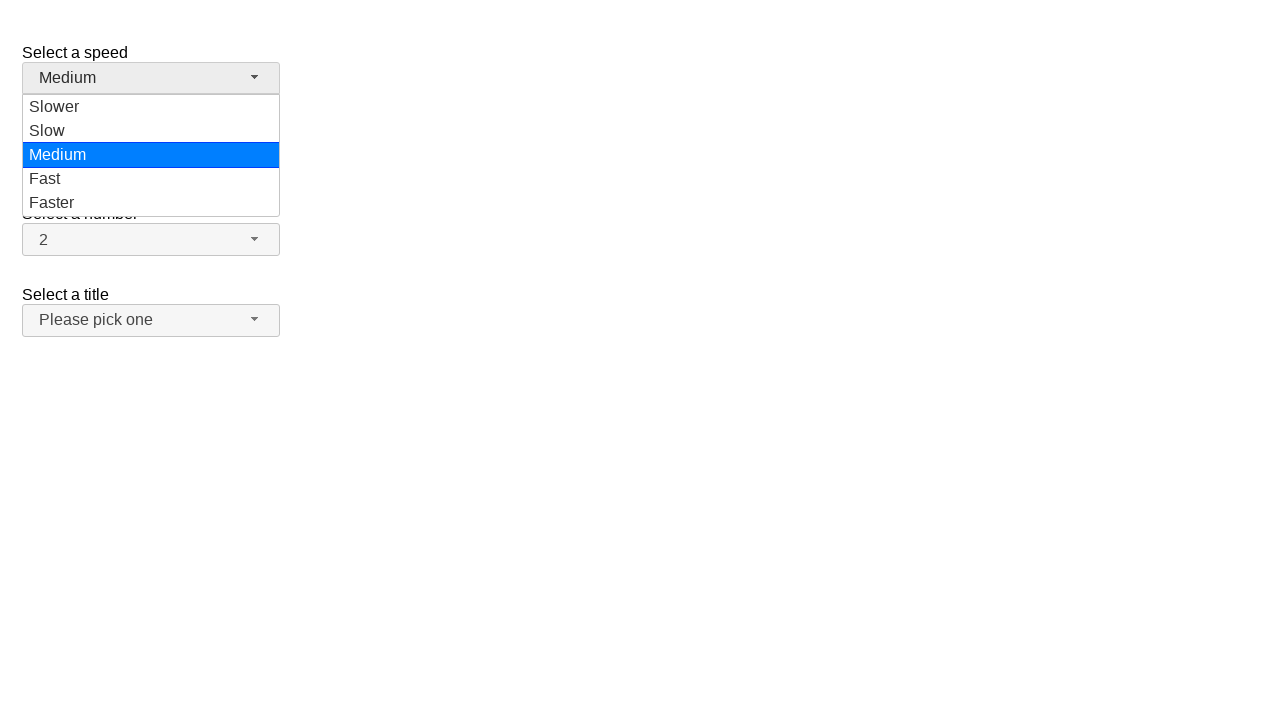

Selected 'Slower' option from speed dropdown at (151, 107) on ul#speed-menu li >> nth=0
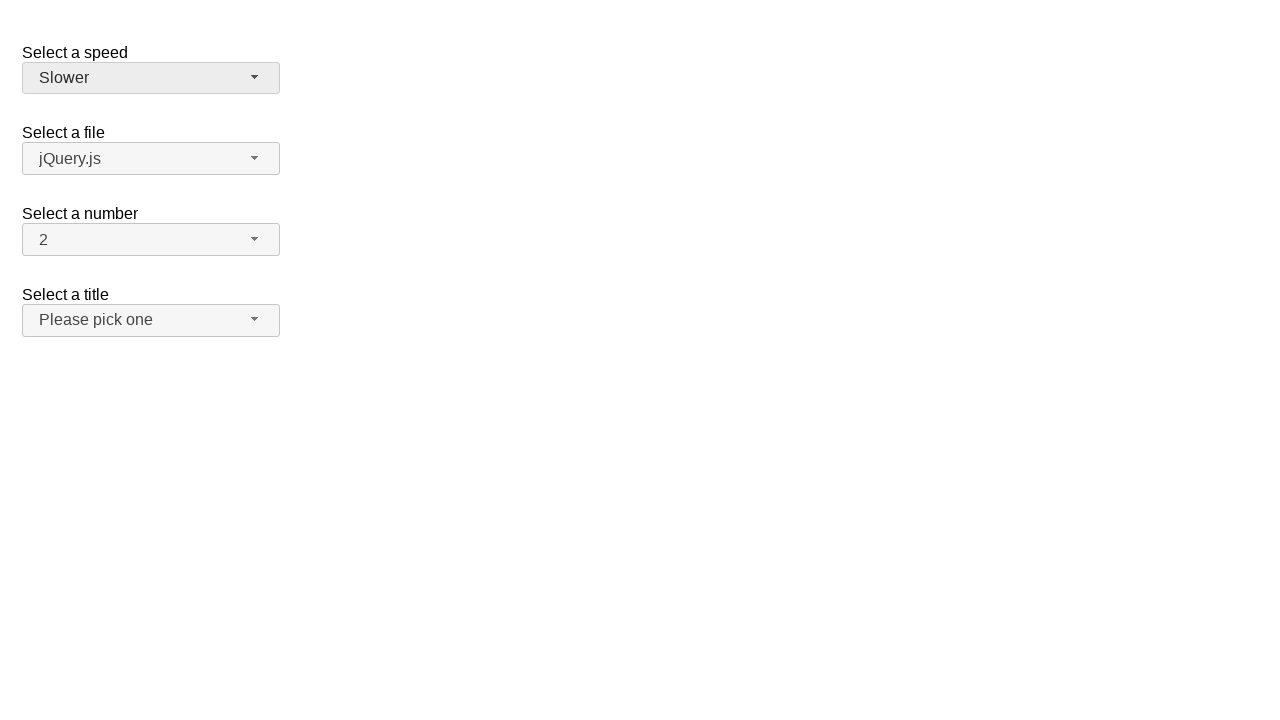

Clicked speed dropdown button to open menu for third time at (151, 78) on span#speed-button
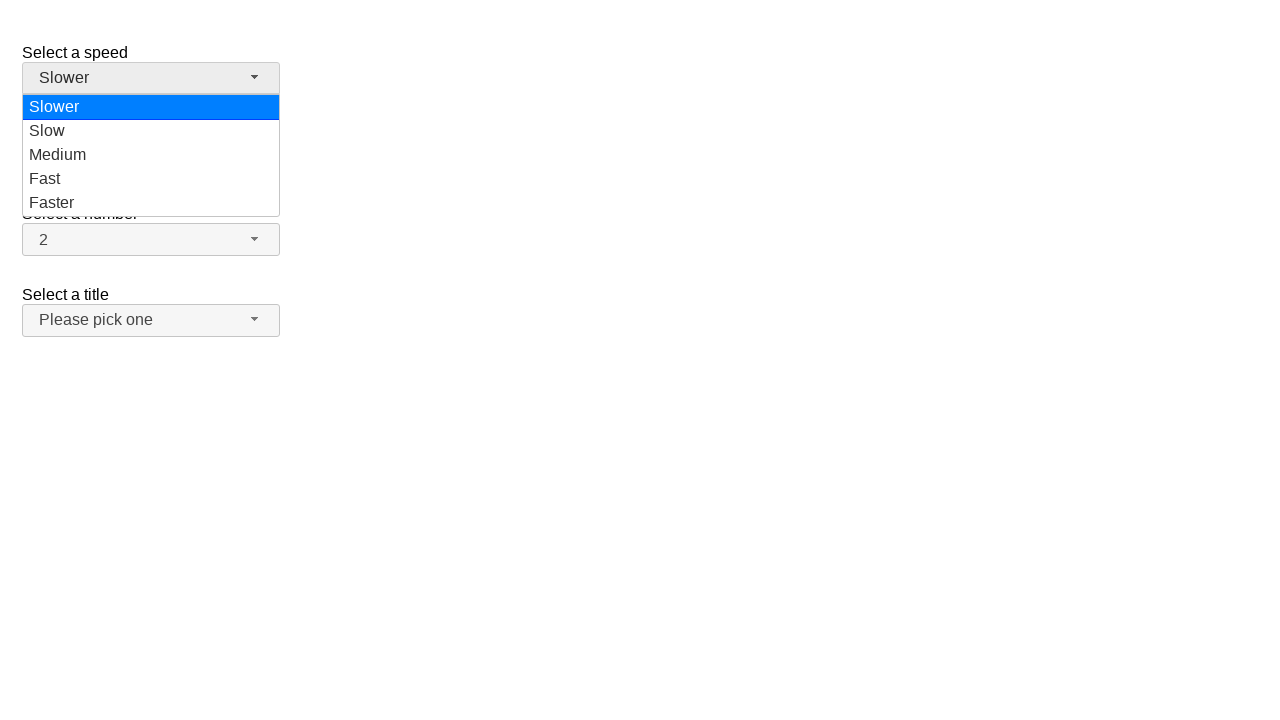

Speed dropdown menu items are visible for third selection
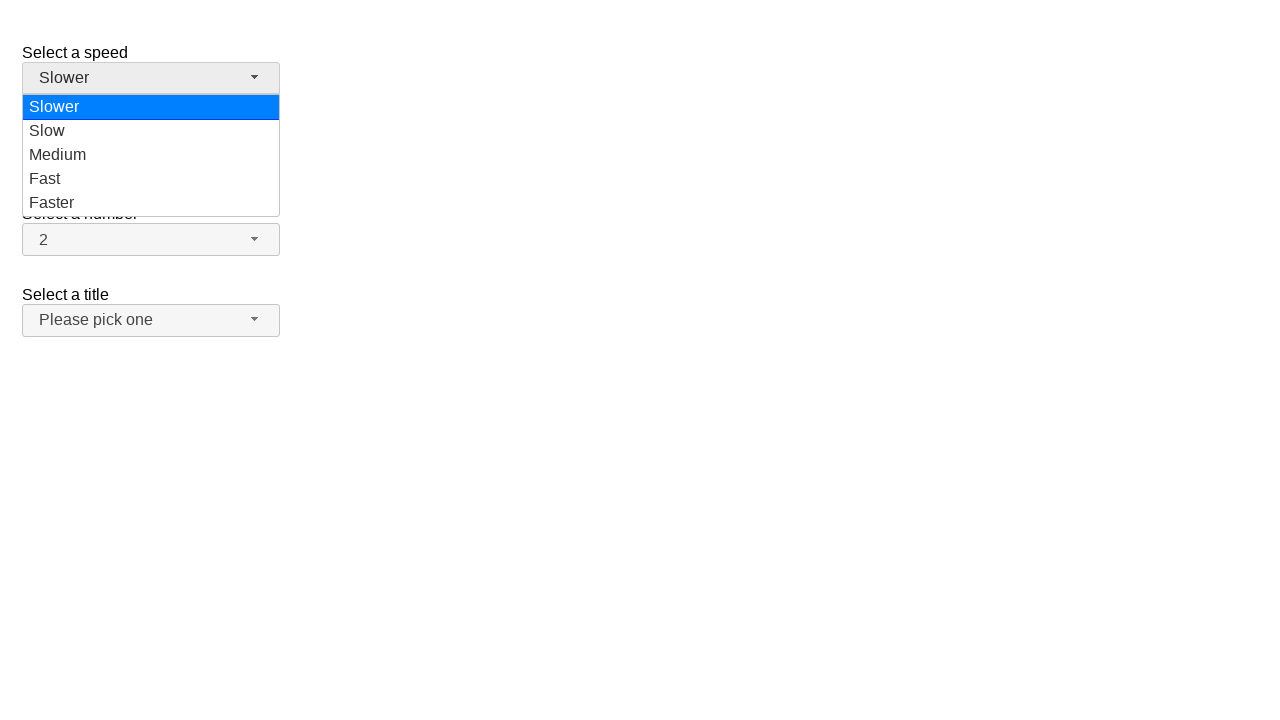

Selected 'Faster' option from speed dropdown at (151, 203) on ul#speed-menu li >> nth=4
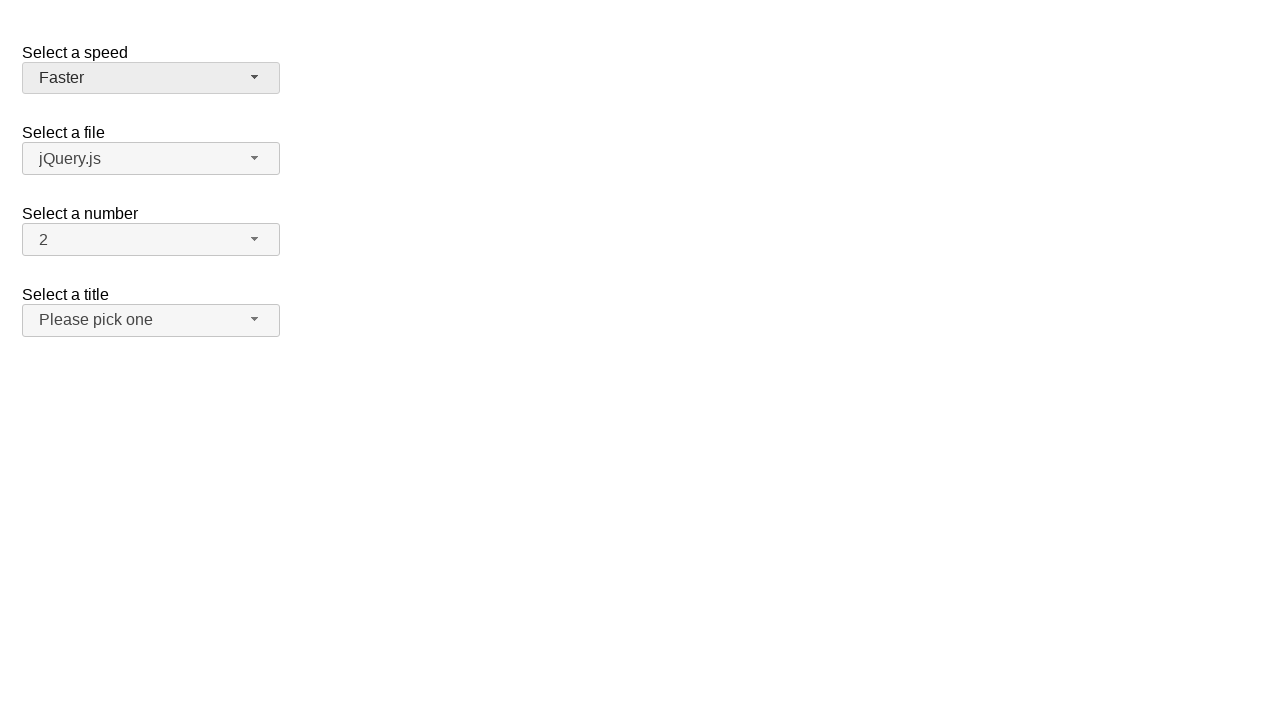

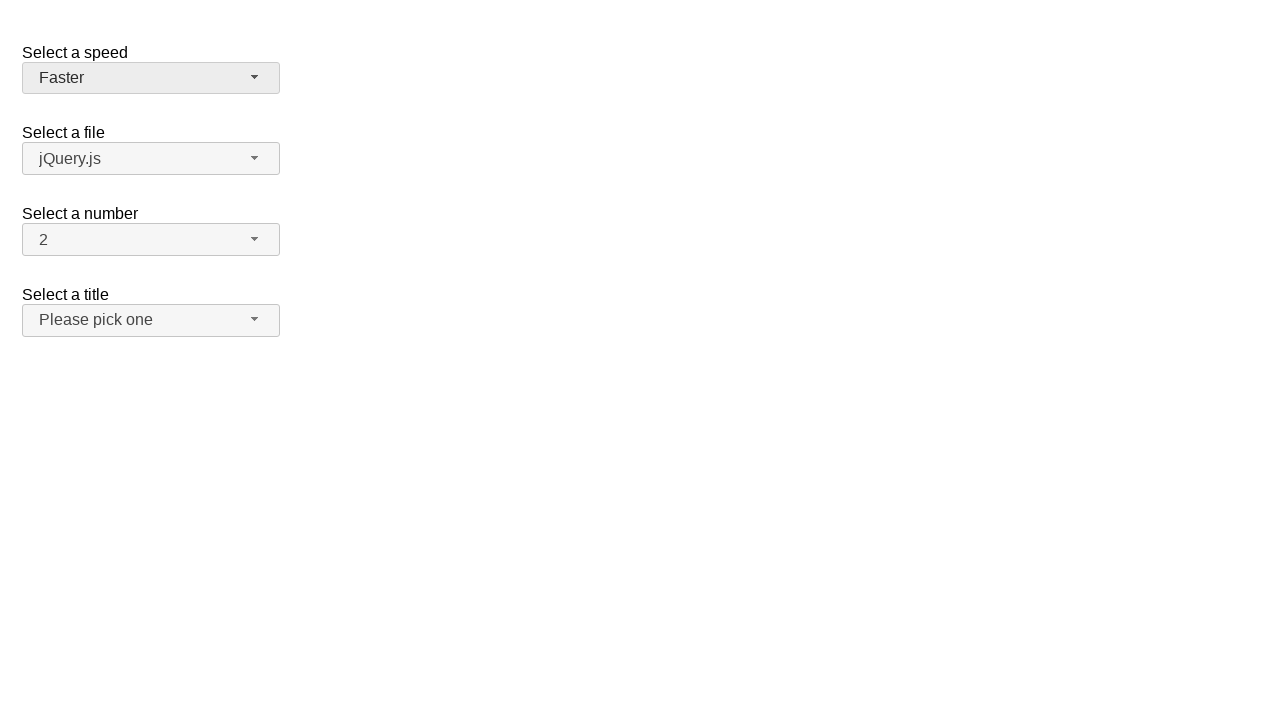